Tests multiple window handling by clicking a link that opens a new window, switching between parent and child windows, and verifying content on each window

Starting URL: http://the-internet.herokuapp.com/

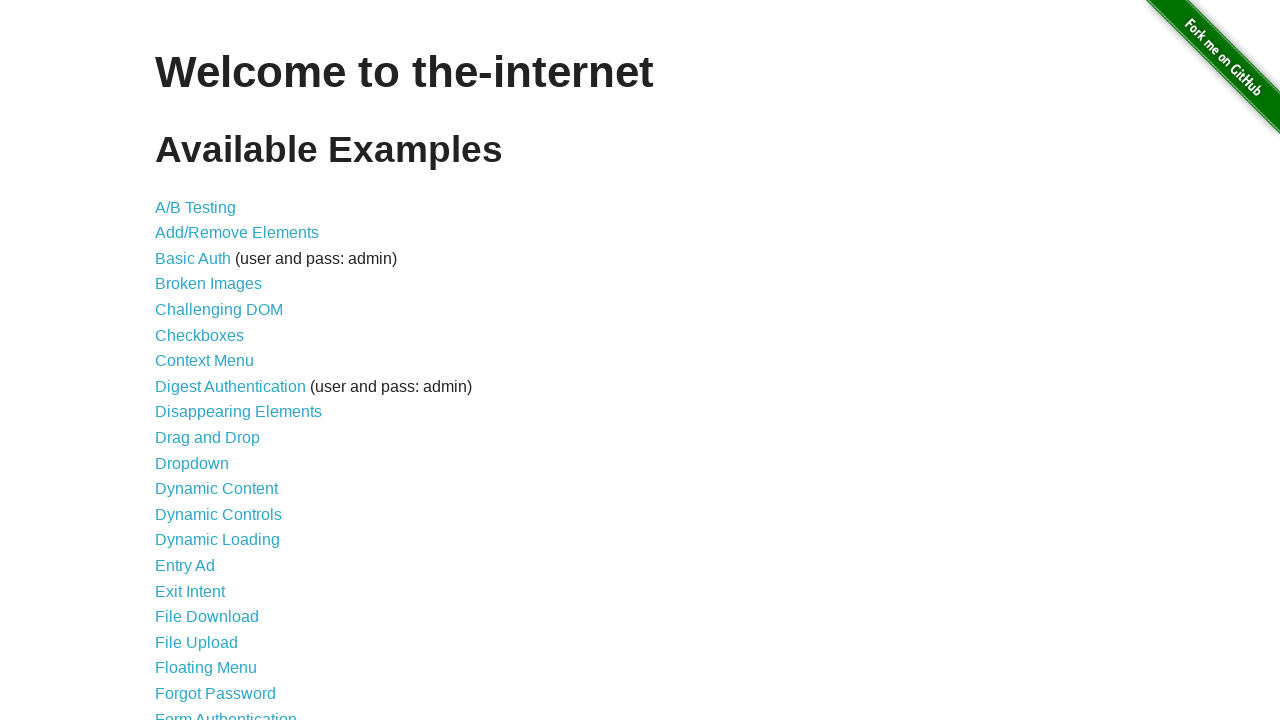

Clicked on 'Multiple Windows' link at (218, 369) on text=Multiple Windows
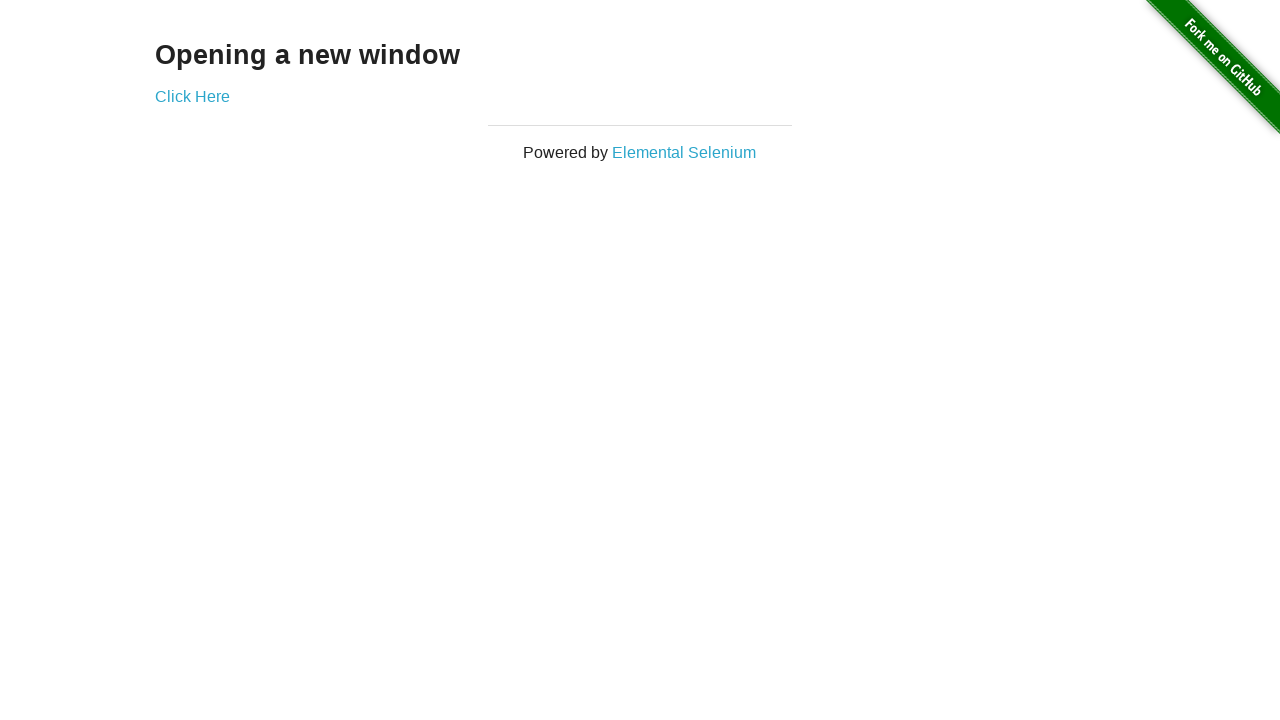

Clicked 'Click Here' link to open new window at (192, 96) on text=Click Here
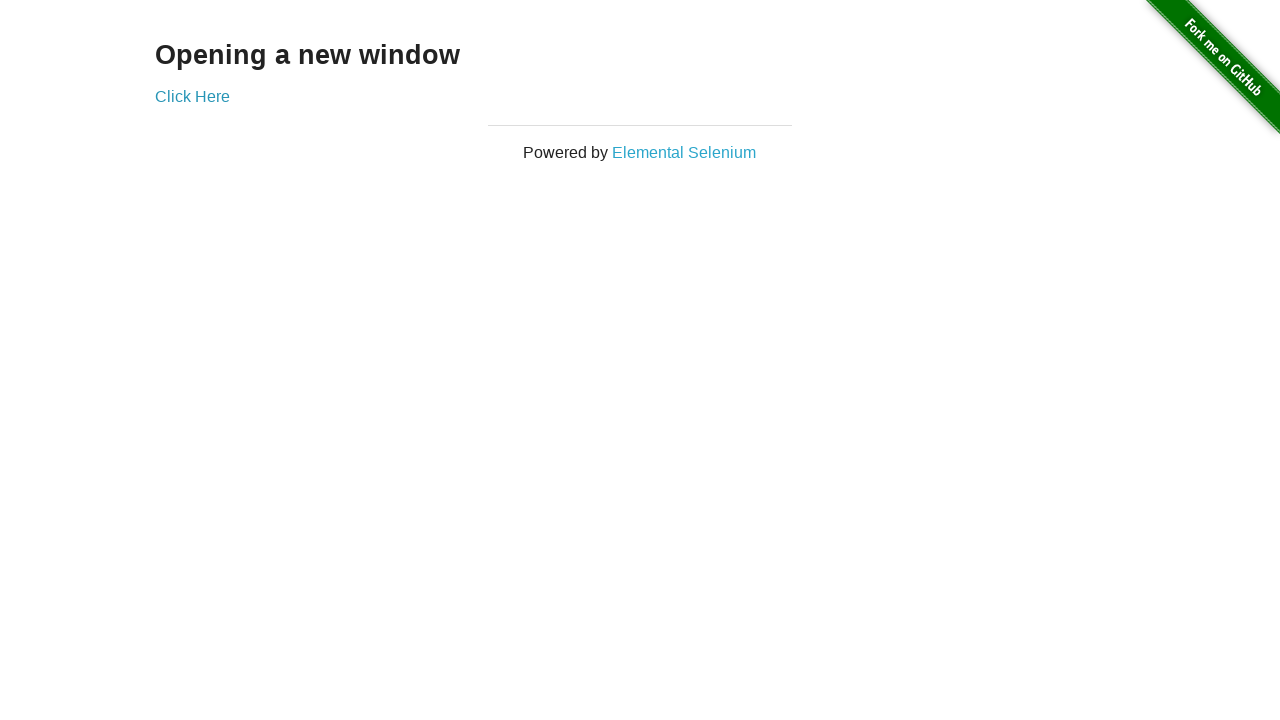

Captured child window reference
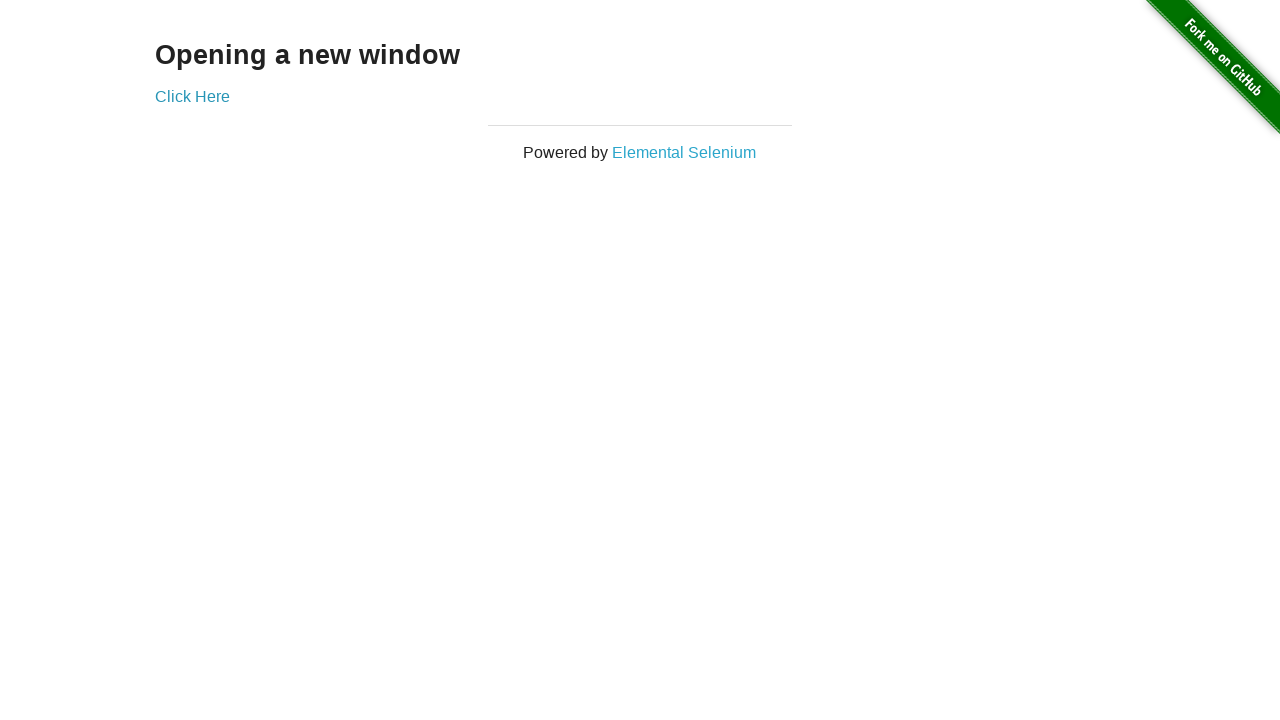

Child window loaded and heading selector found
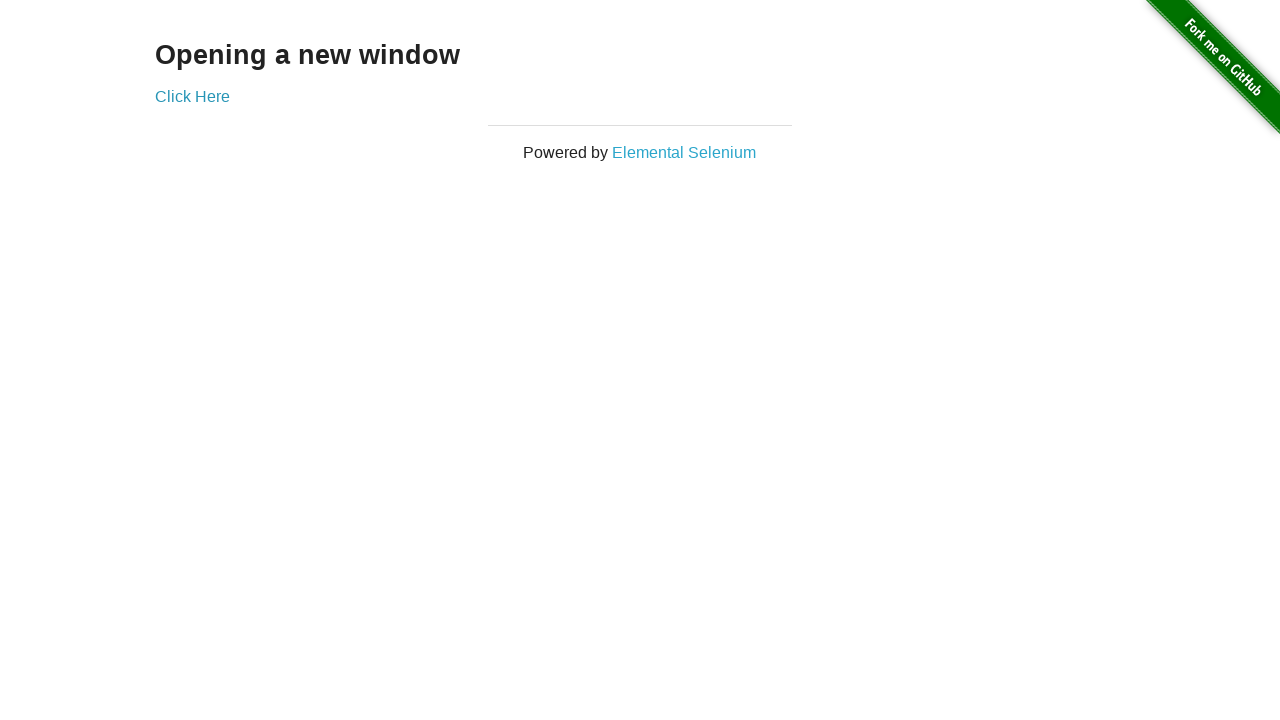

Retrieved child window heading text: 'New Window'
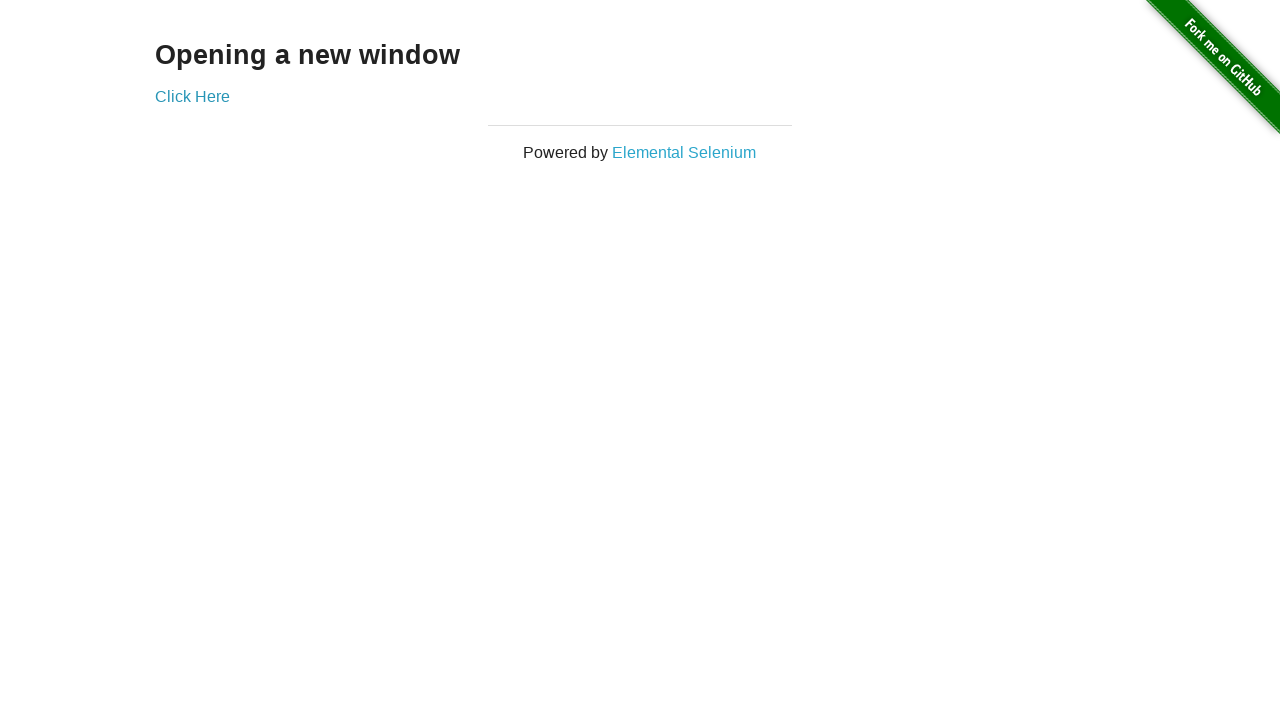

Switched back to parent window
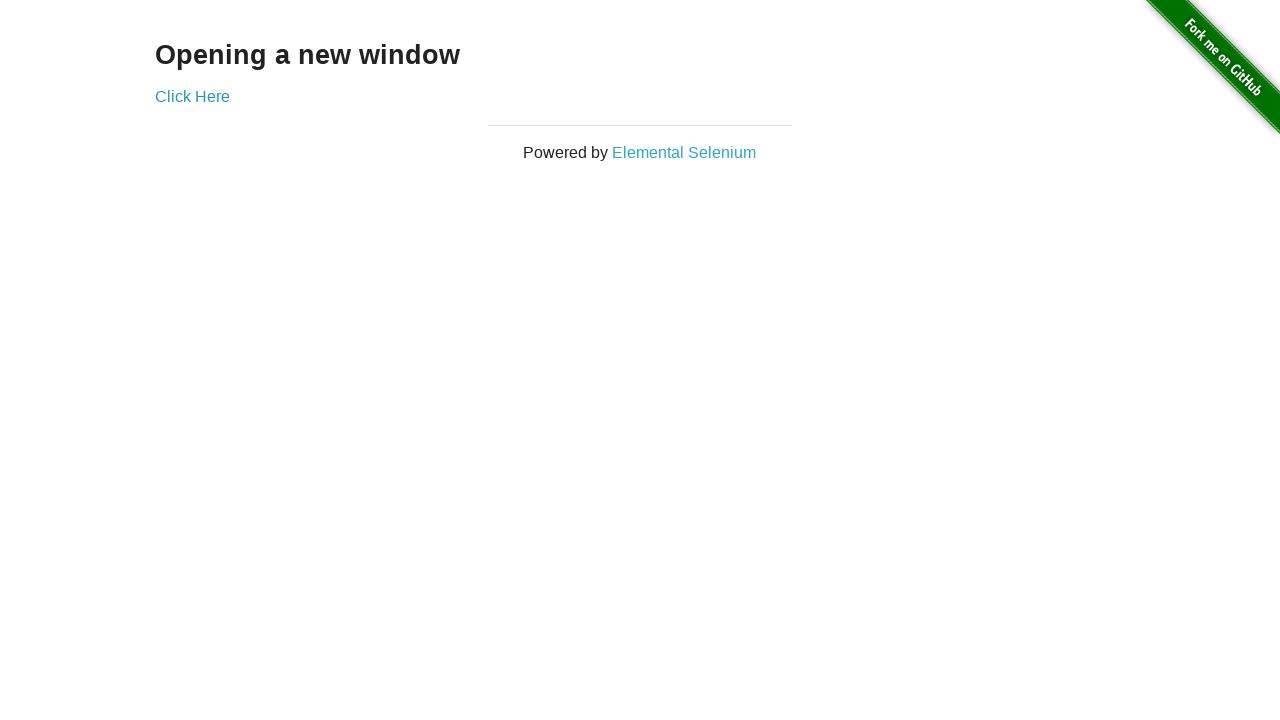

Retrieved parent window heading text: 'Opening a new window'
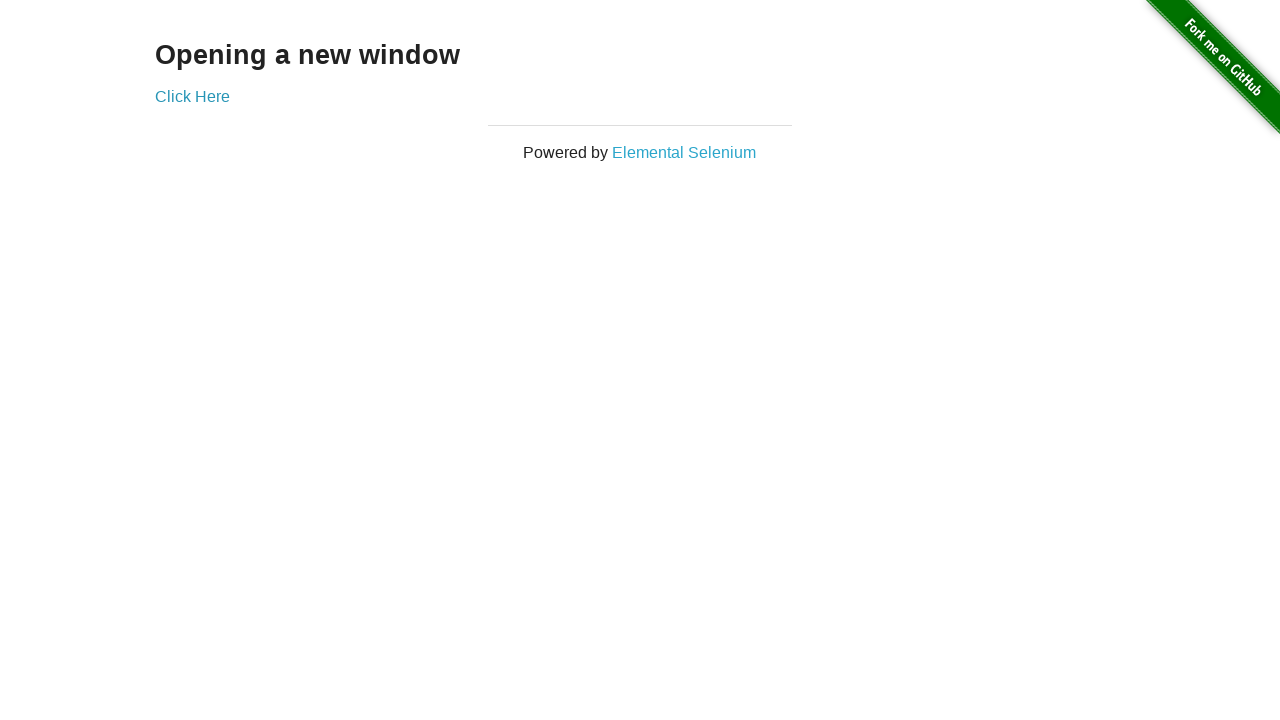

Closed child window
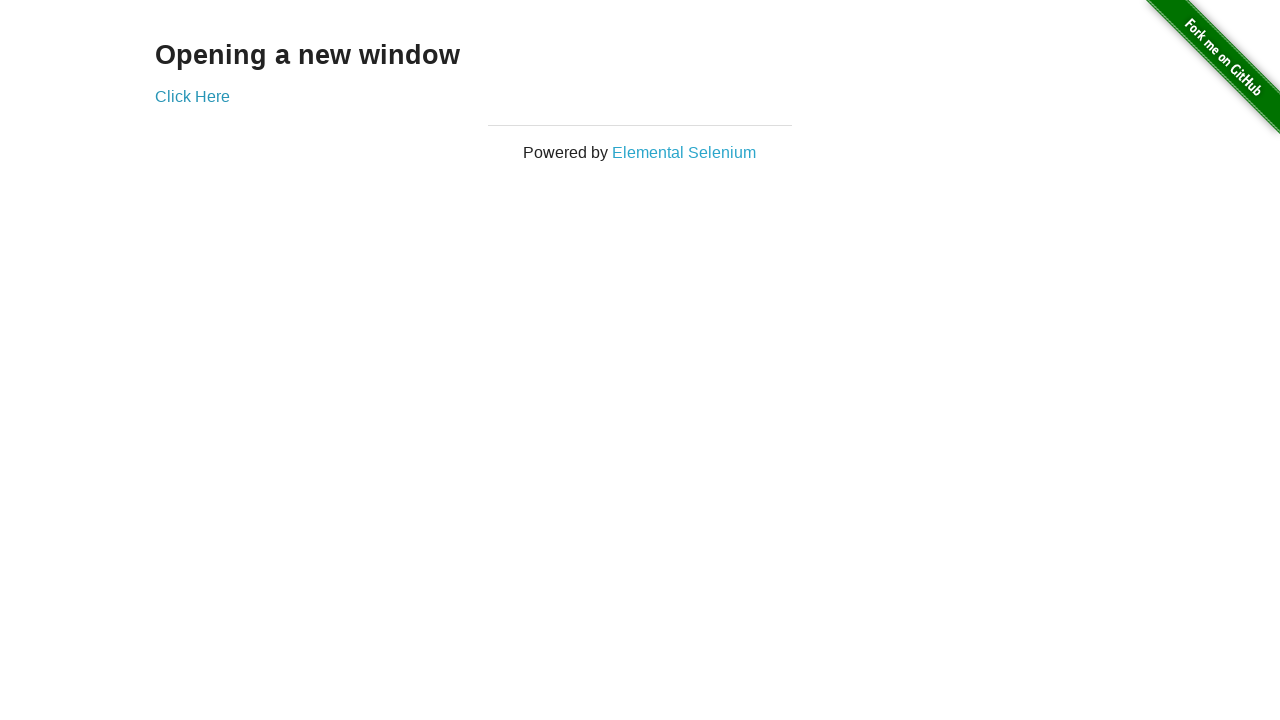

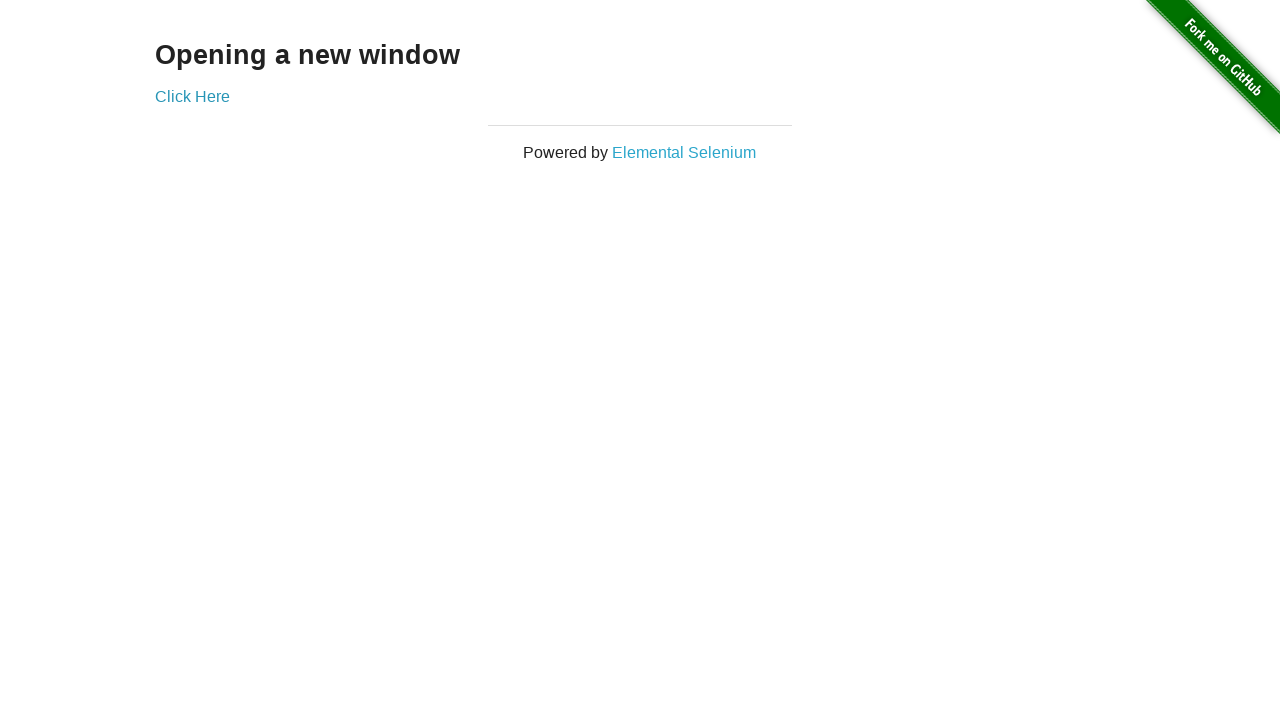